Tests dropdown selection functionality by selecting "Option 1" from a dropdown menu on a test practice website

Starting URL: https://trytestingthis.netlify.app/

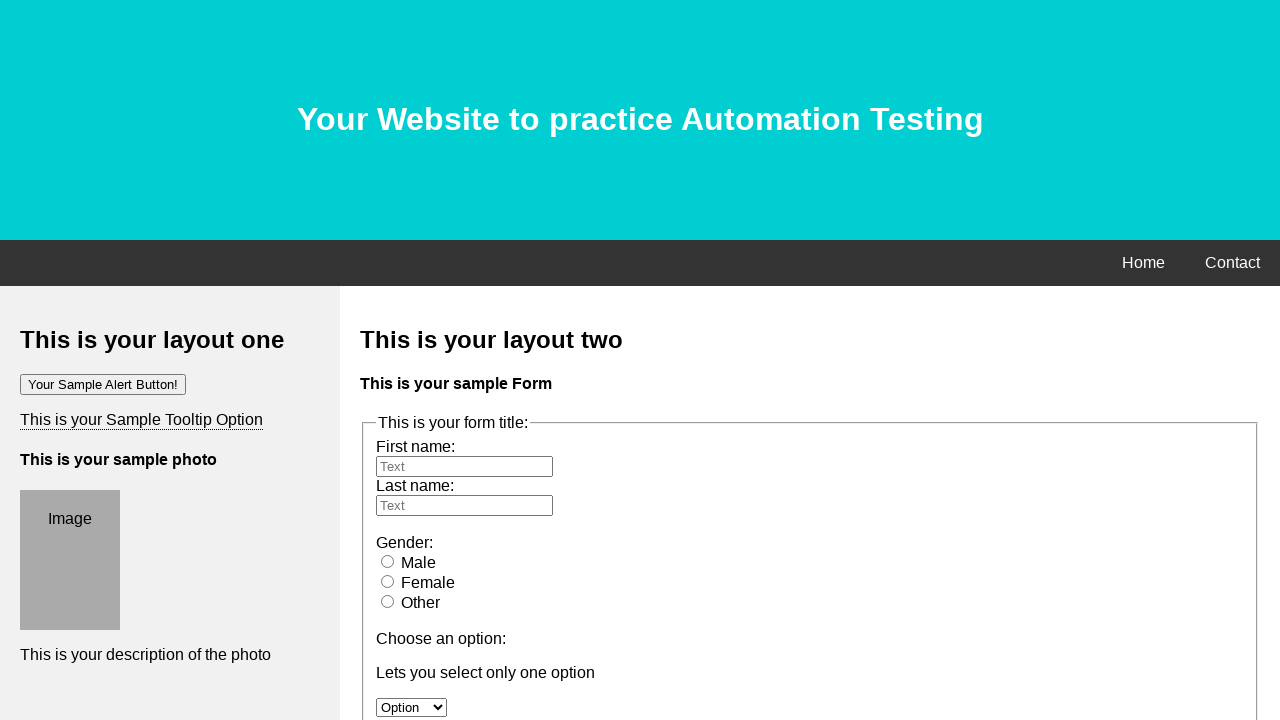

Navigated to test practice website
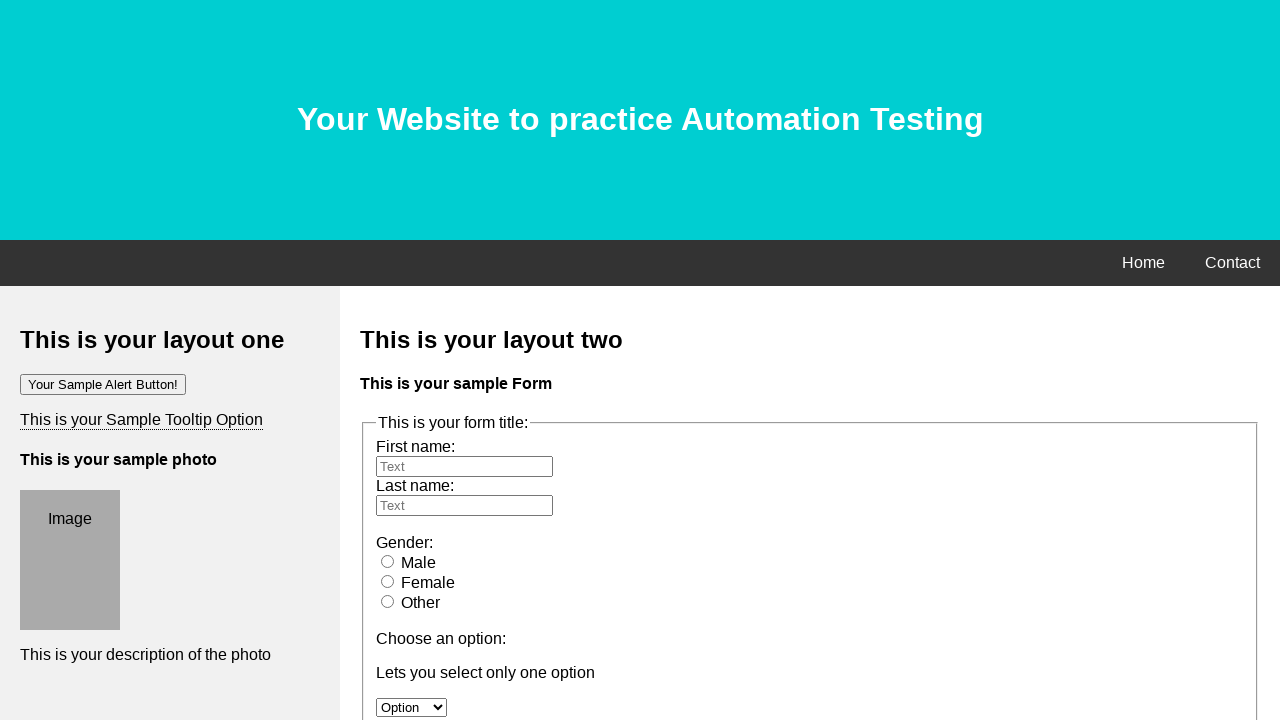

Selected 'Option 1' from dropdown menu on #option
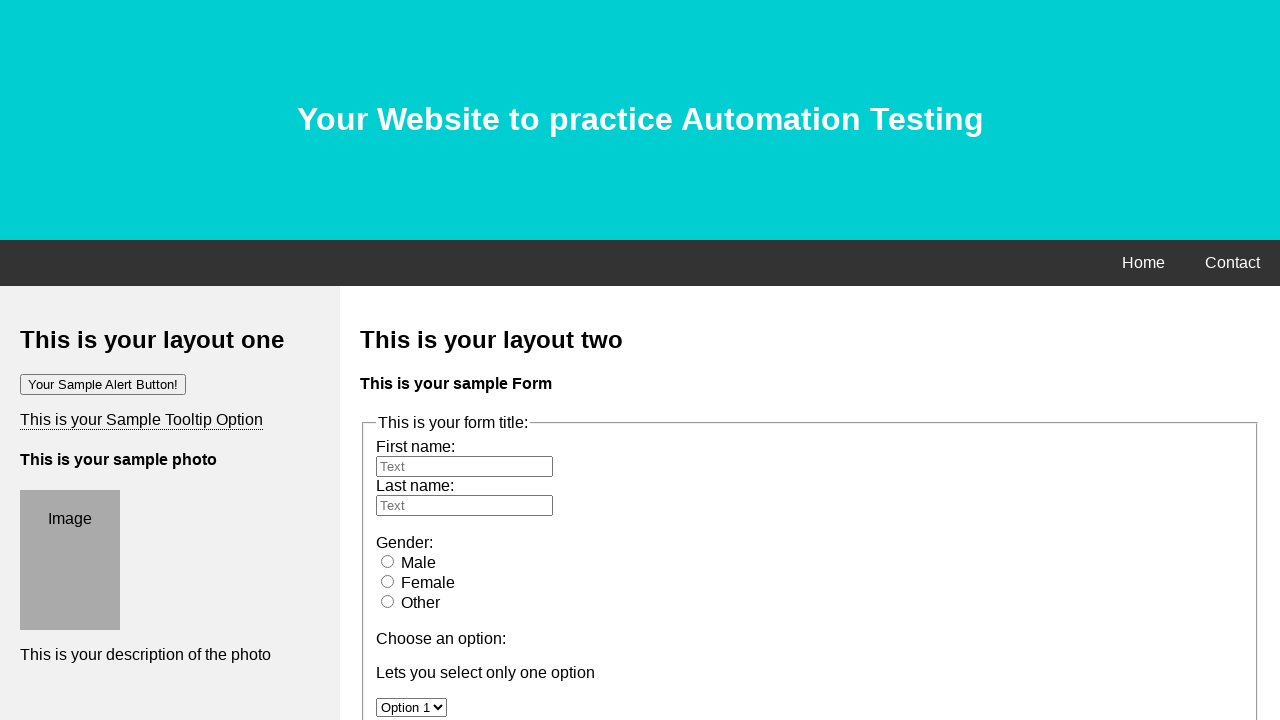

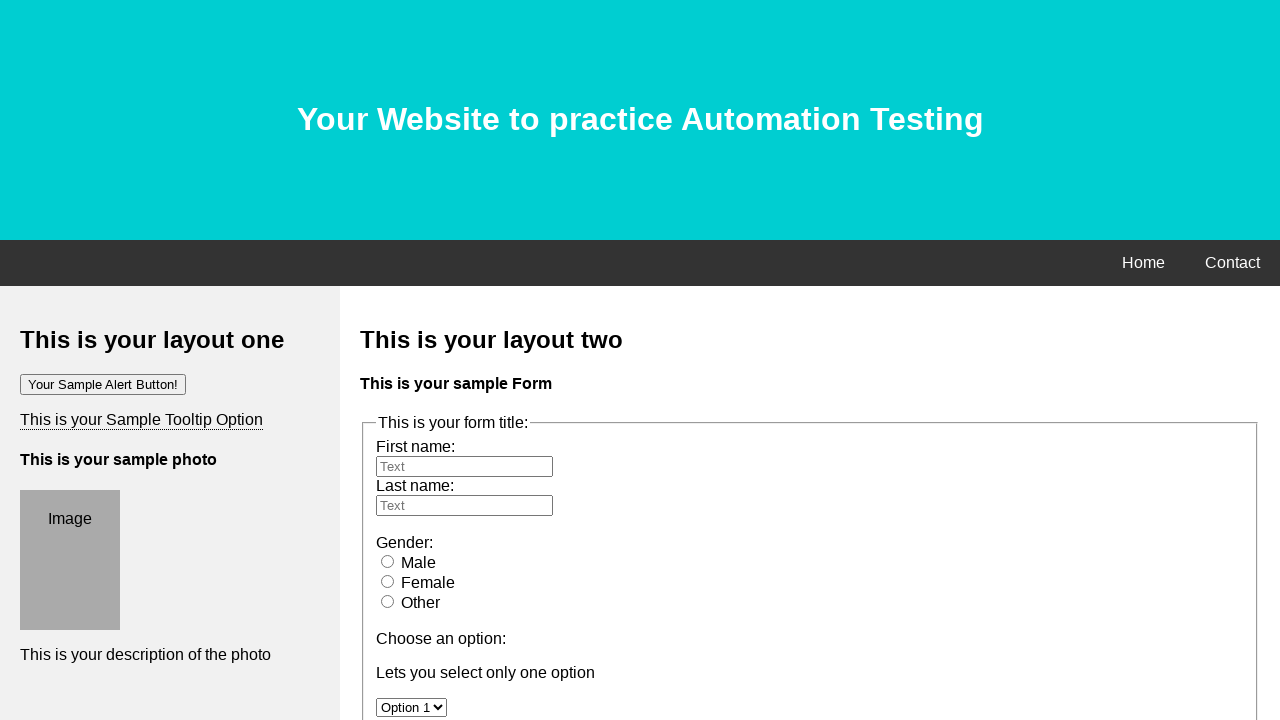